Clicks and sets a date value in the date picker

Starting URL: https://www.selenium.dev/selenium/web/web-form.html

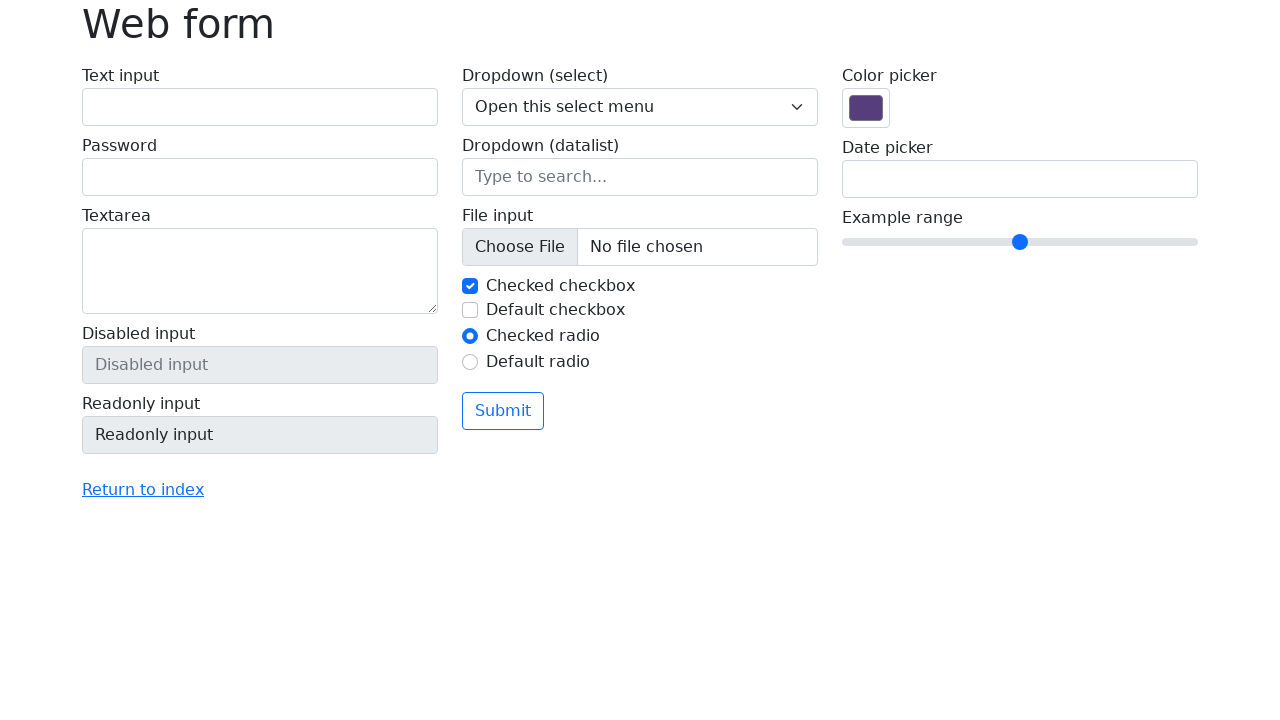

Clicked on date picker input field at (1020, 179) on input[name='my-date']
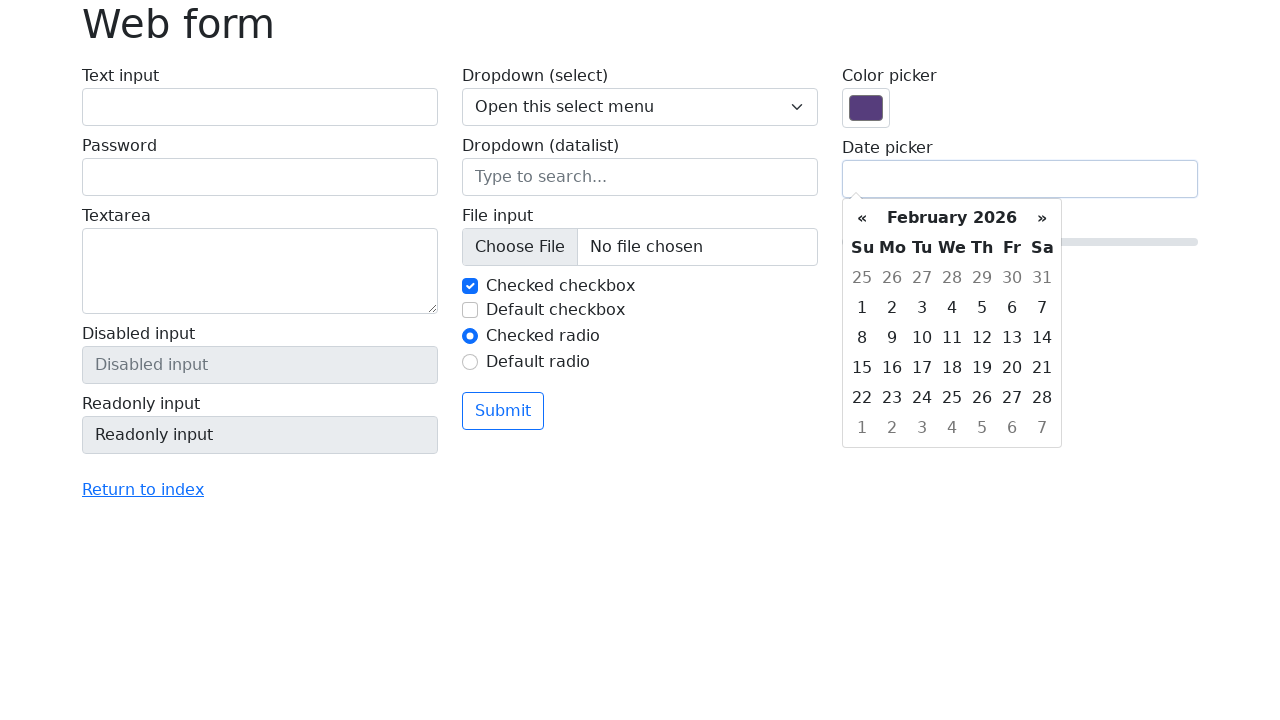

Set date value to 02/05/2024 in date picker on input[name='my-date']
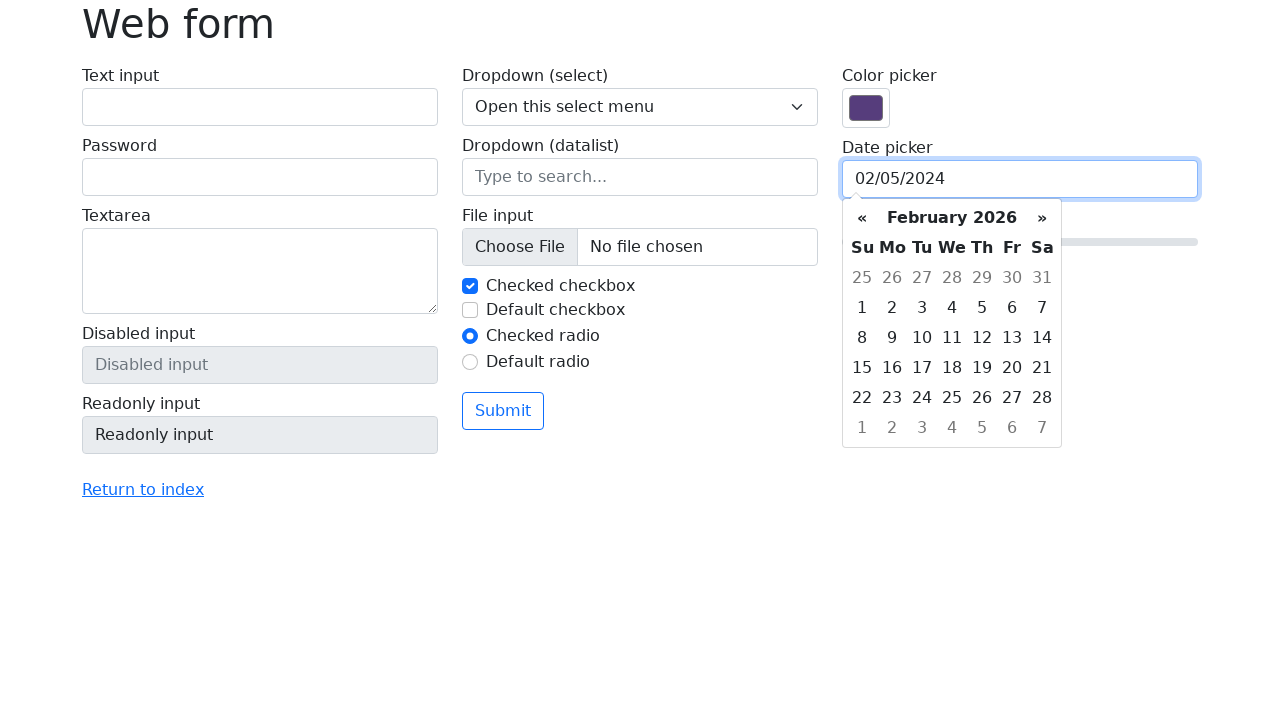

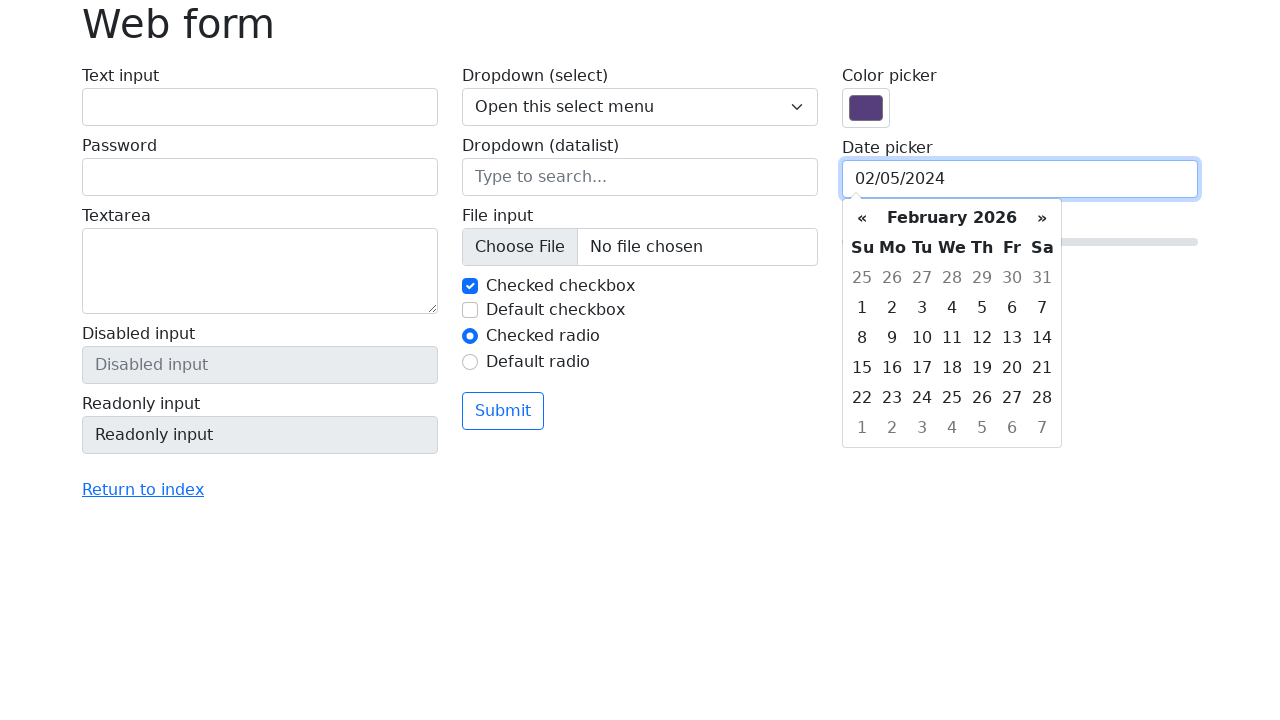